Navigates to the Chennai Super Kings cricket team website

Starting URL: https://www.chennaisuperkings.com/

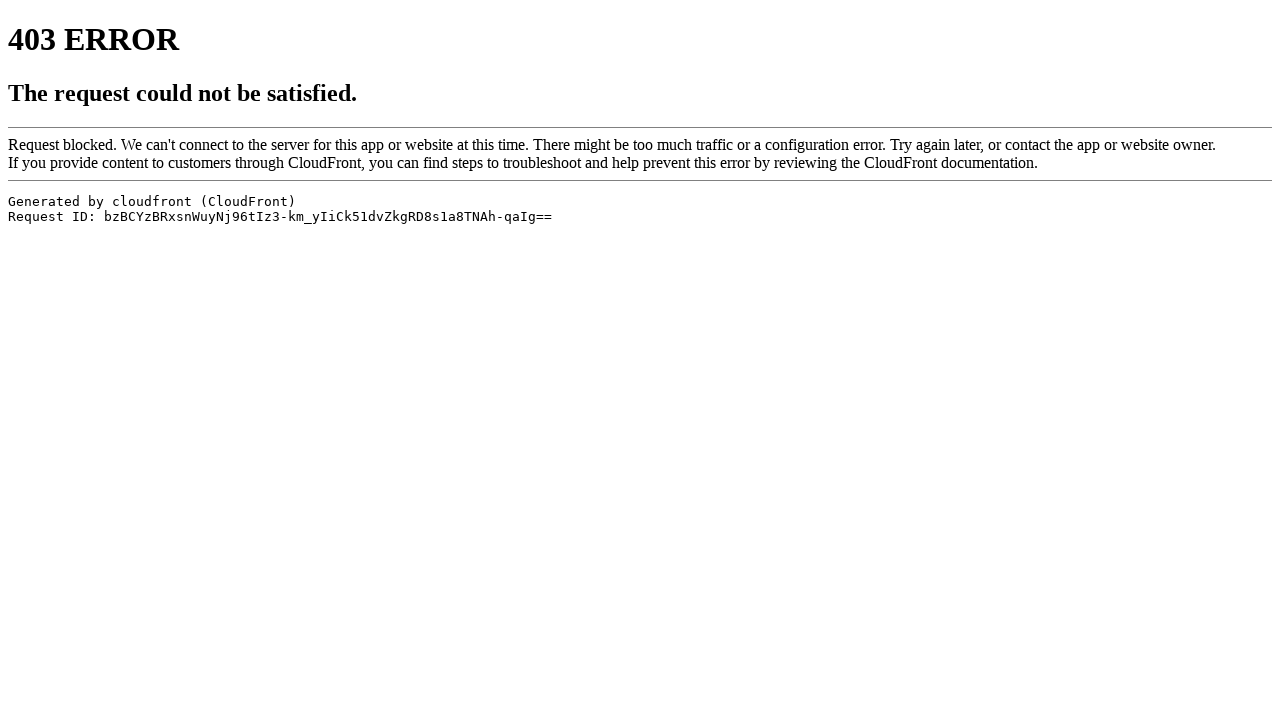

Navigated to Chennai Super Kings cricket team website
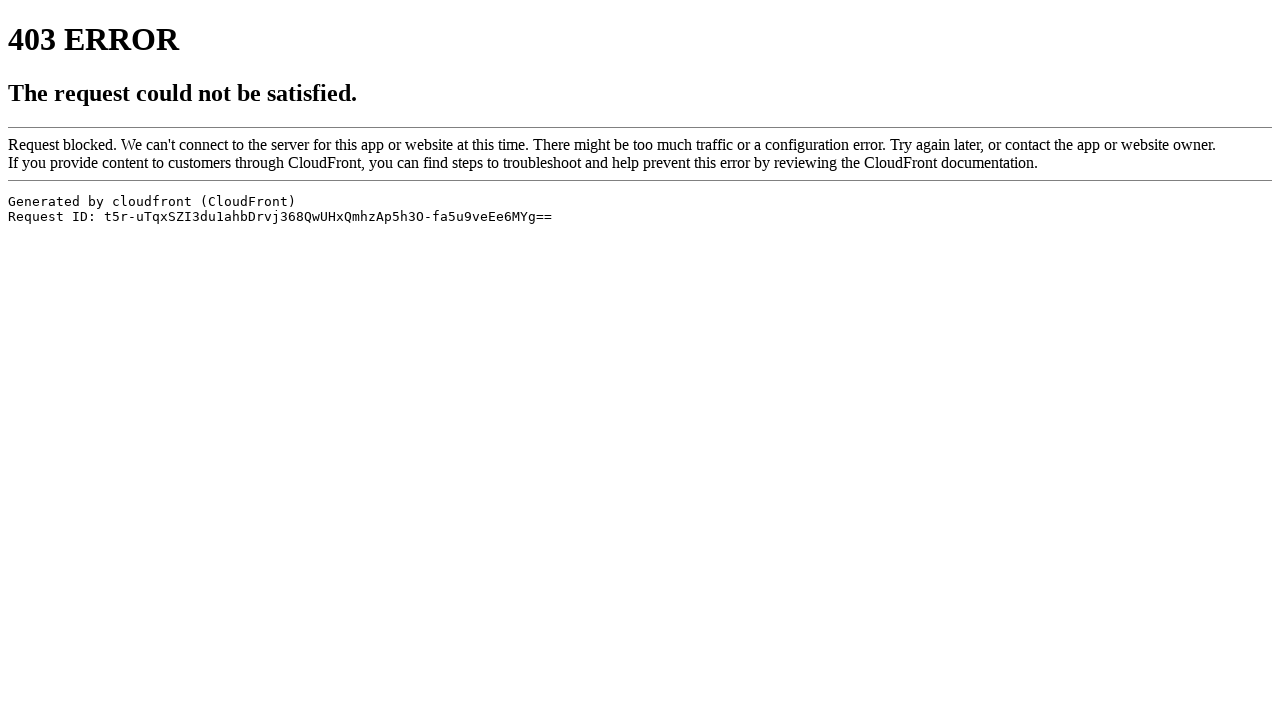

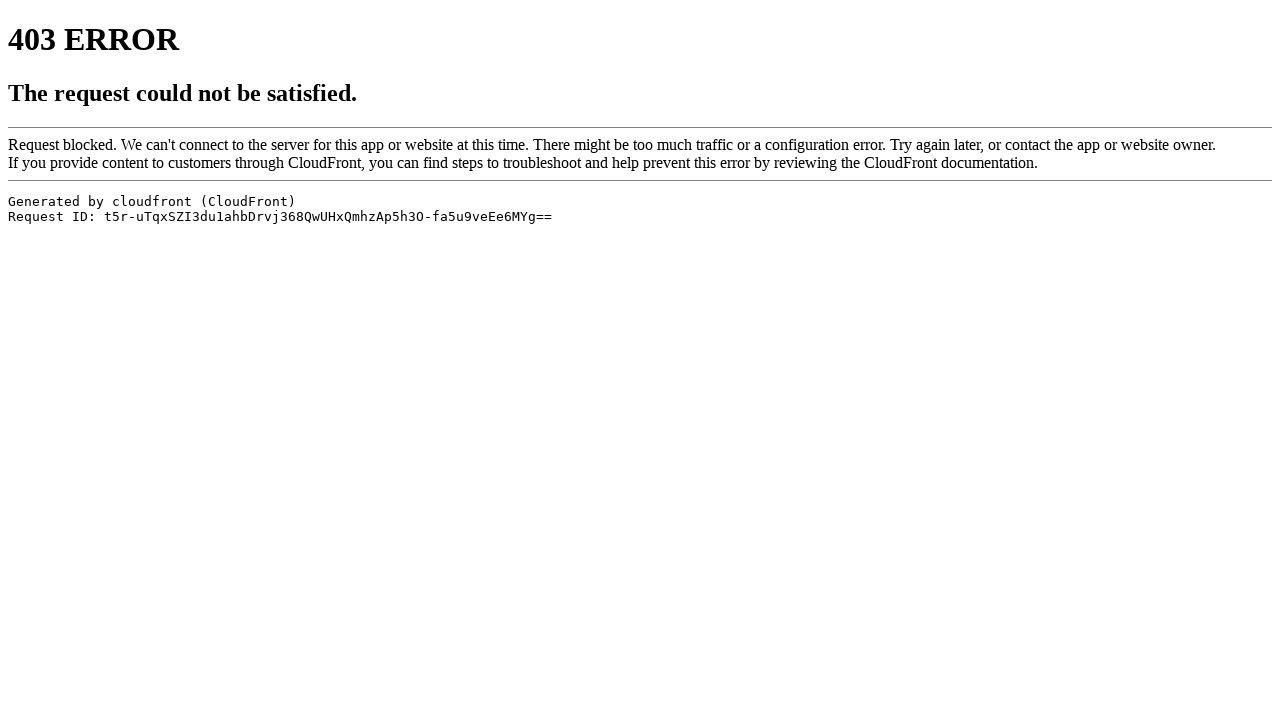